Tests keyboard interaction with an autocomplete field by typing text with shift key modifier to capitalize the first letter

Starting URL: https://demoqa.com/auto-complete

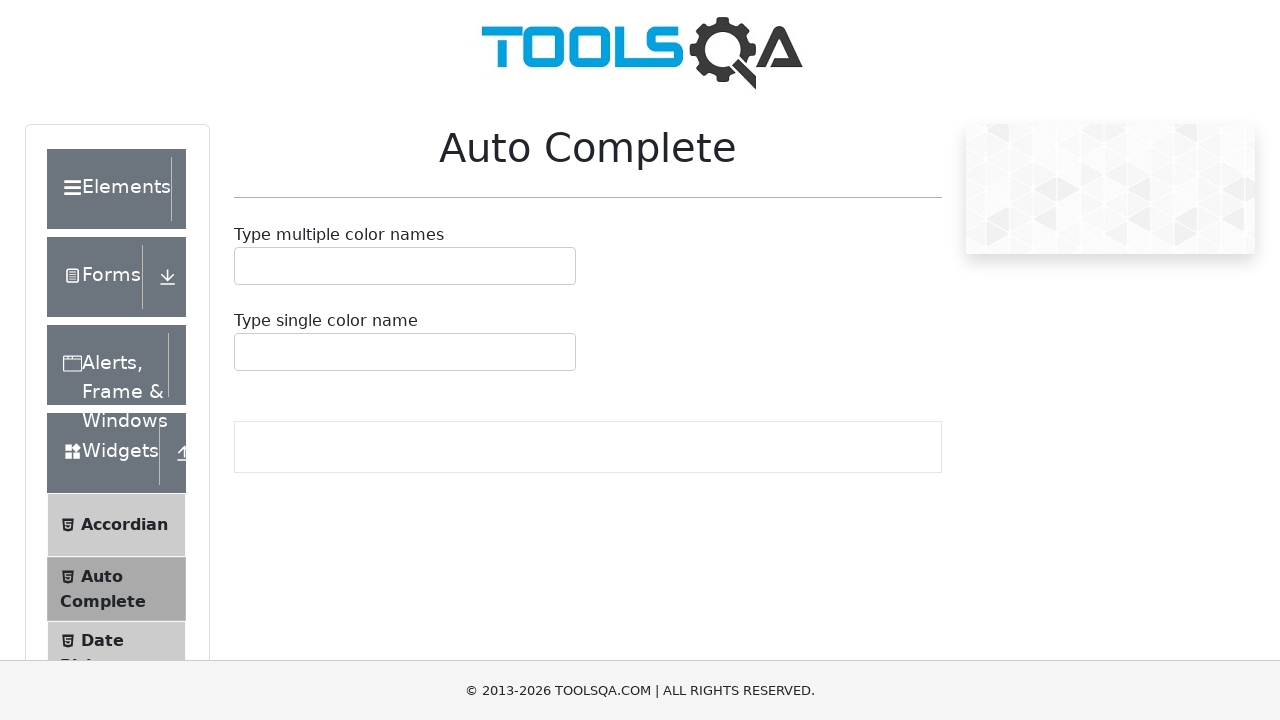

Clicked on the single color autocomplete input field at (247, 352) on #autoCompleteSingleInput
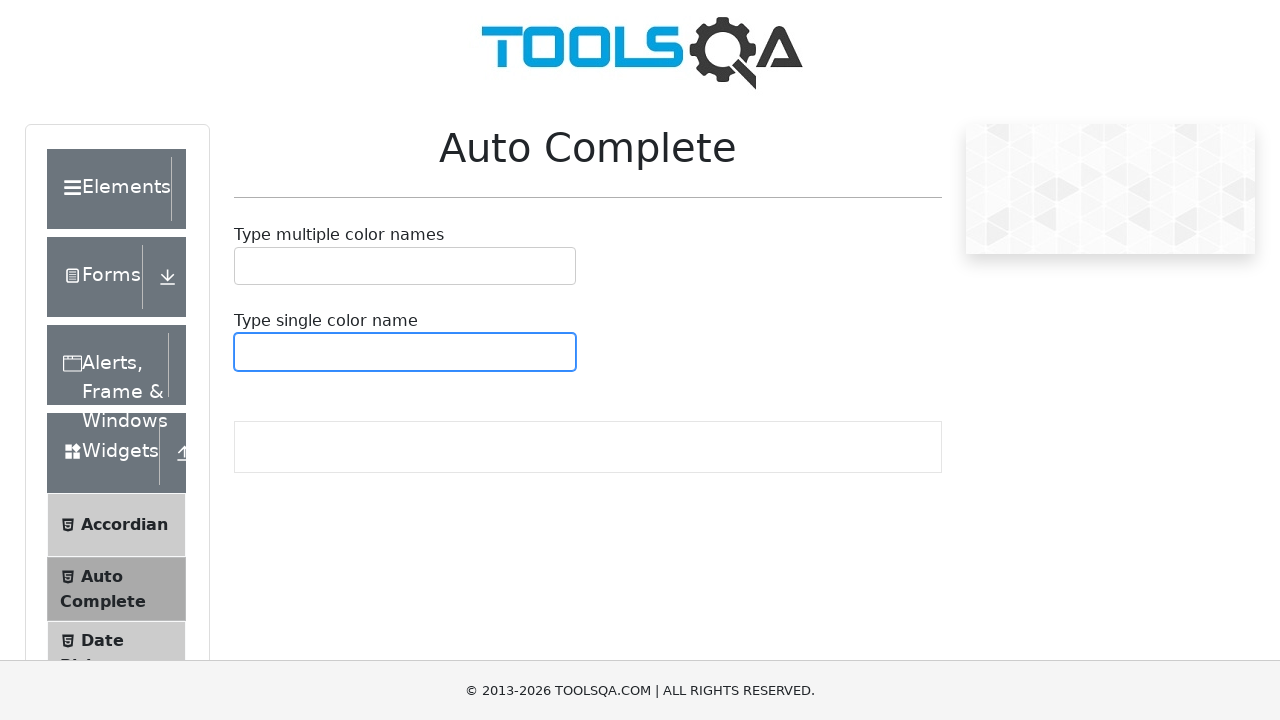

Pressed Shift key down
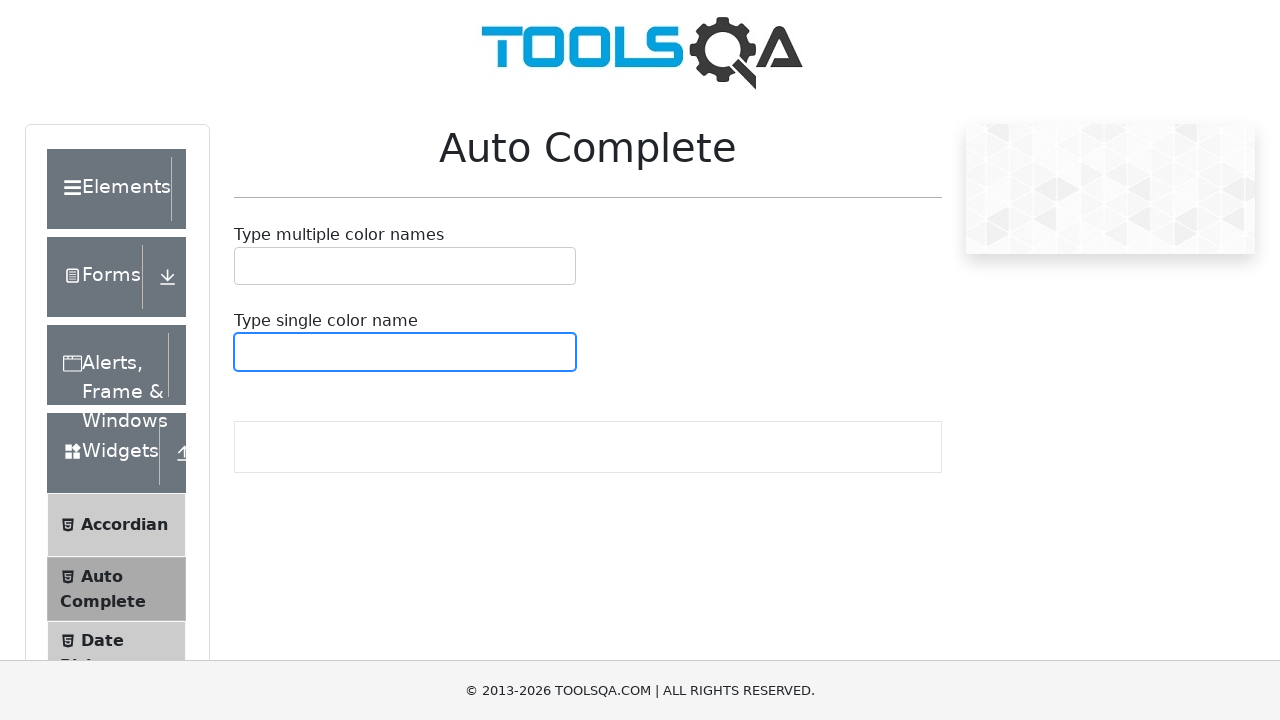

Typed 'a' with Shift modifier to capitalize
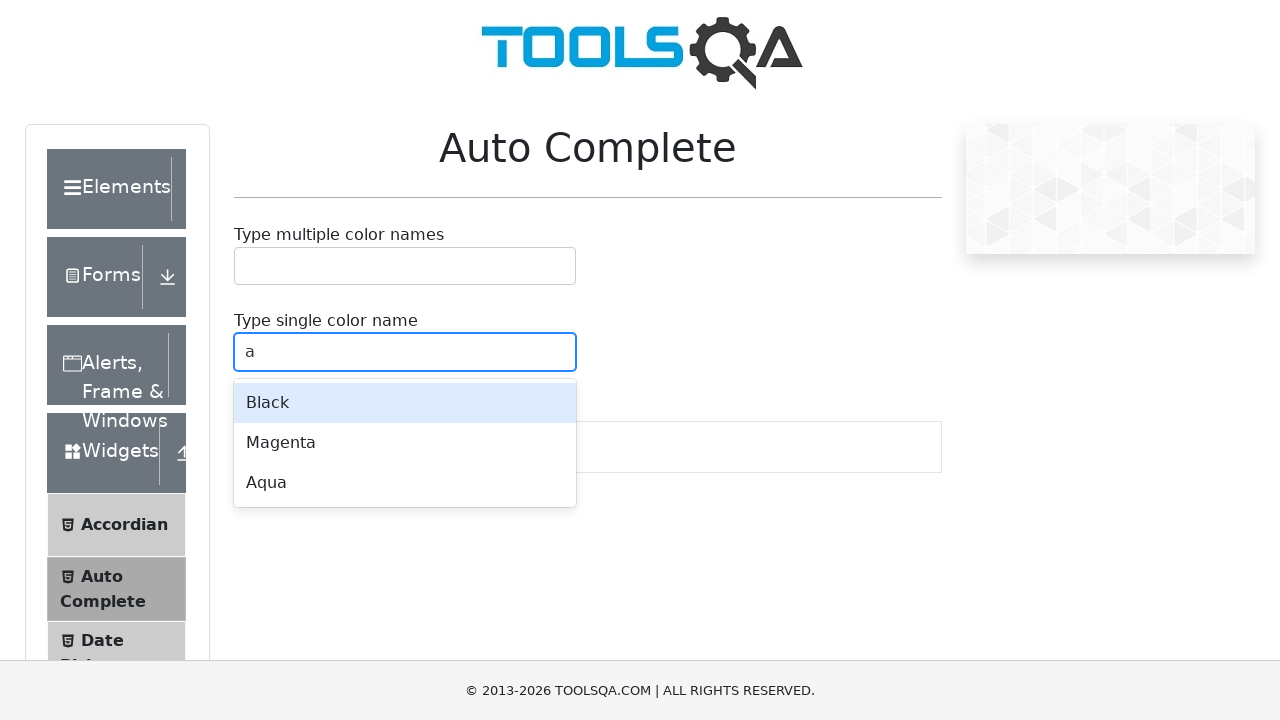

Released Shift key
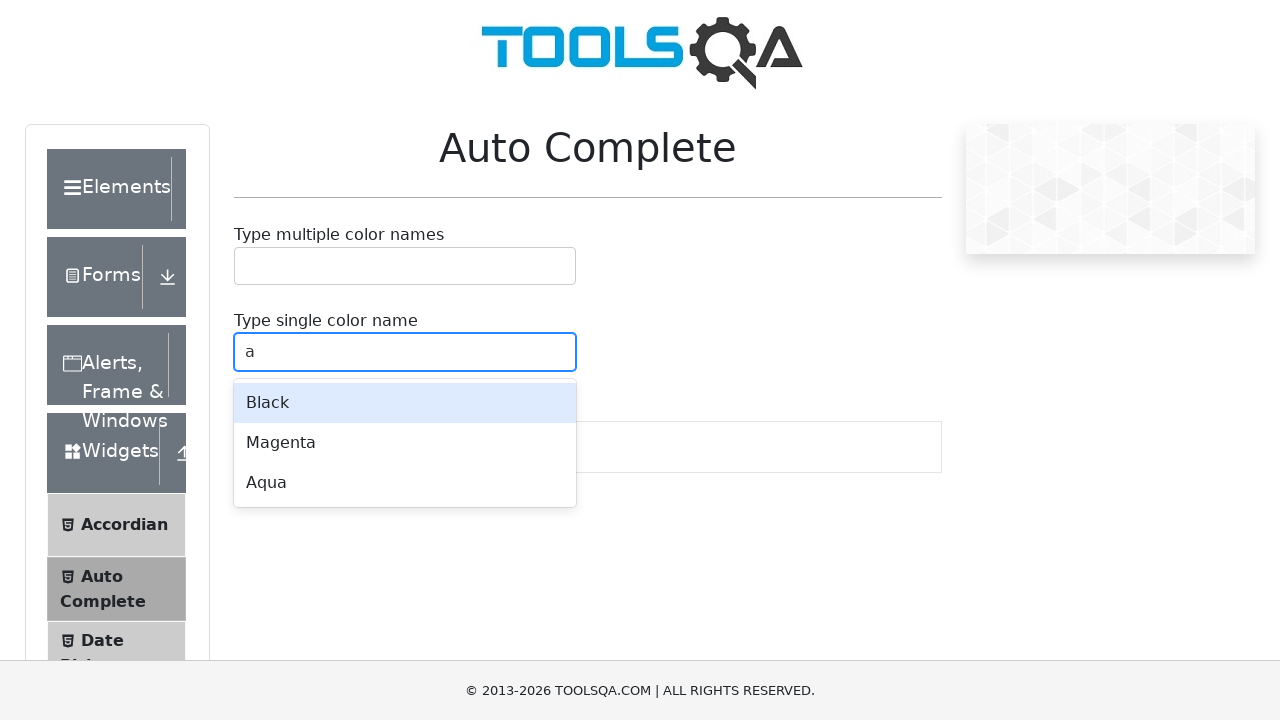

Typed 'hmet' to complete 'Ahmet' in autocomplete field
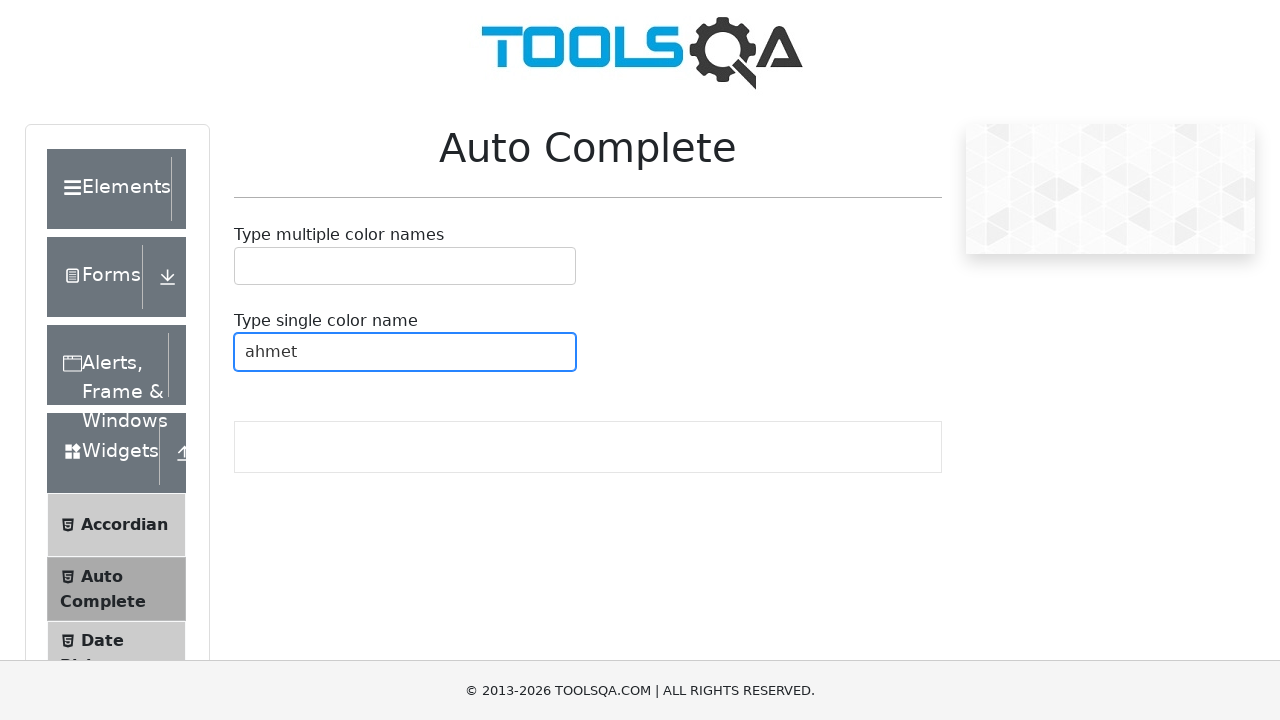

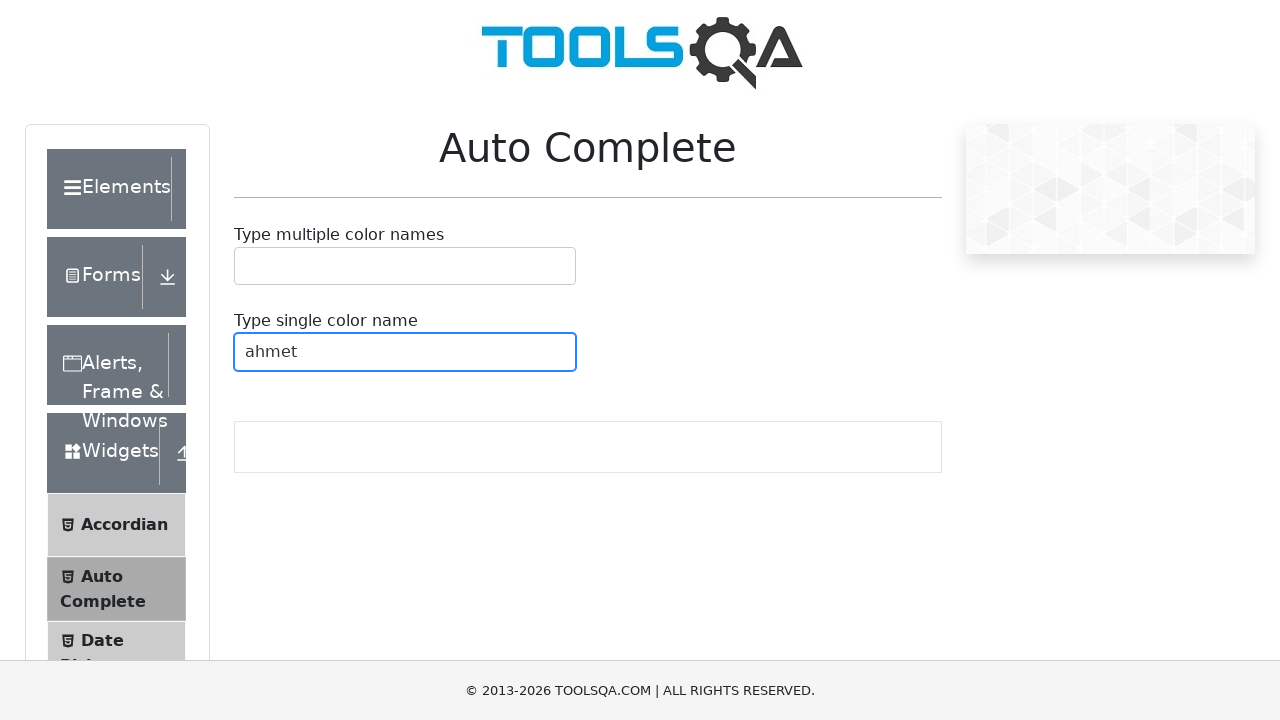